Navigates to W3Schools CSS table documentation page, waits for tables to load, and locates a specific table cell in the 7th row, 3rd column.

Starting URL: https://www.w3schools.com/css/css_table.asp

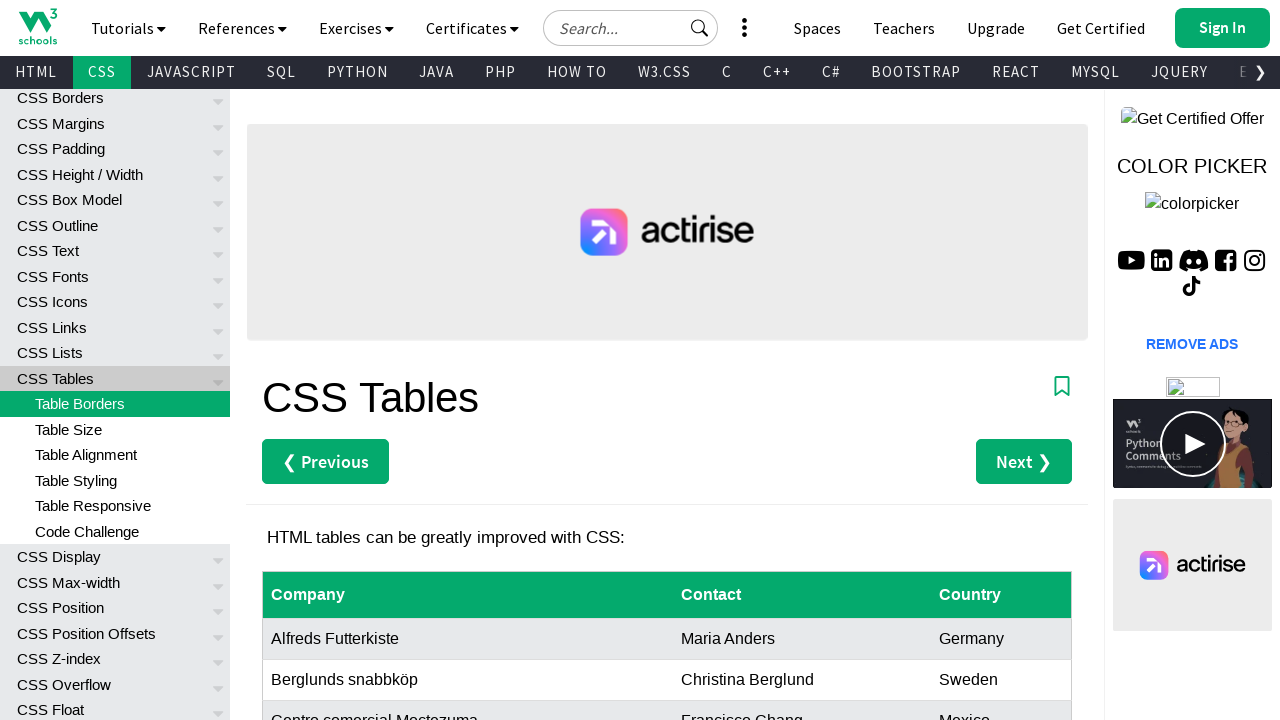

Navigated to W3Schools CSS table documentation page
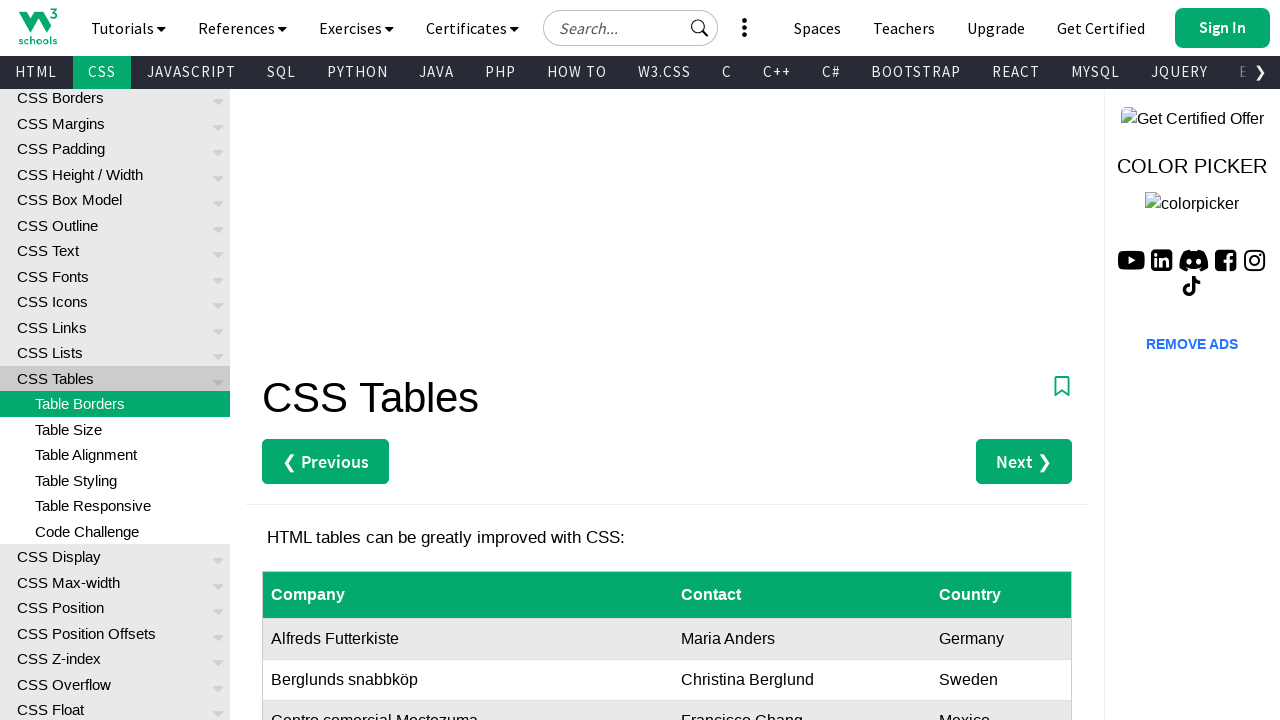

Tables loaded on the page
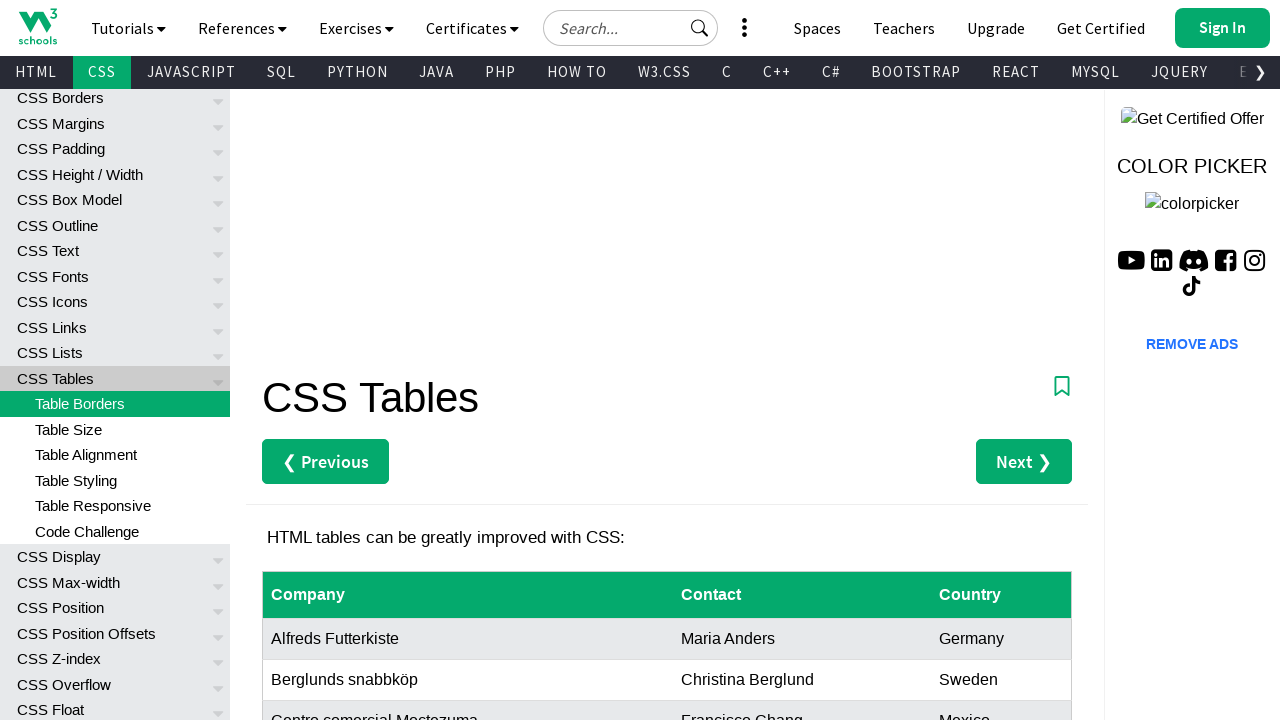

Located all table elements on the page
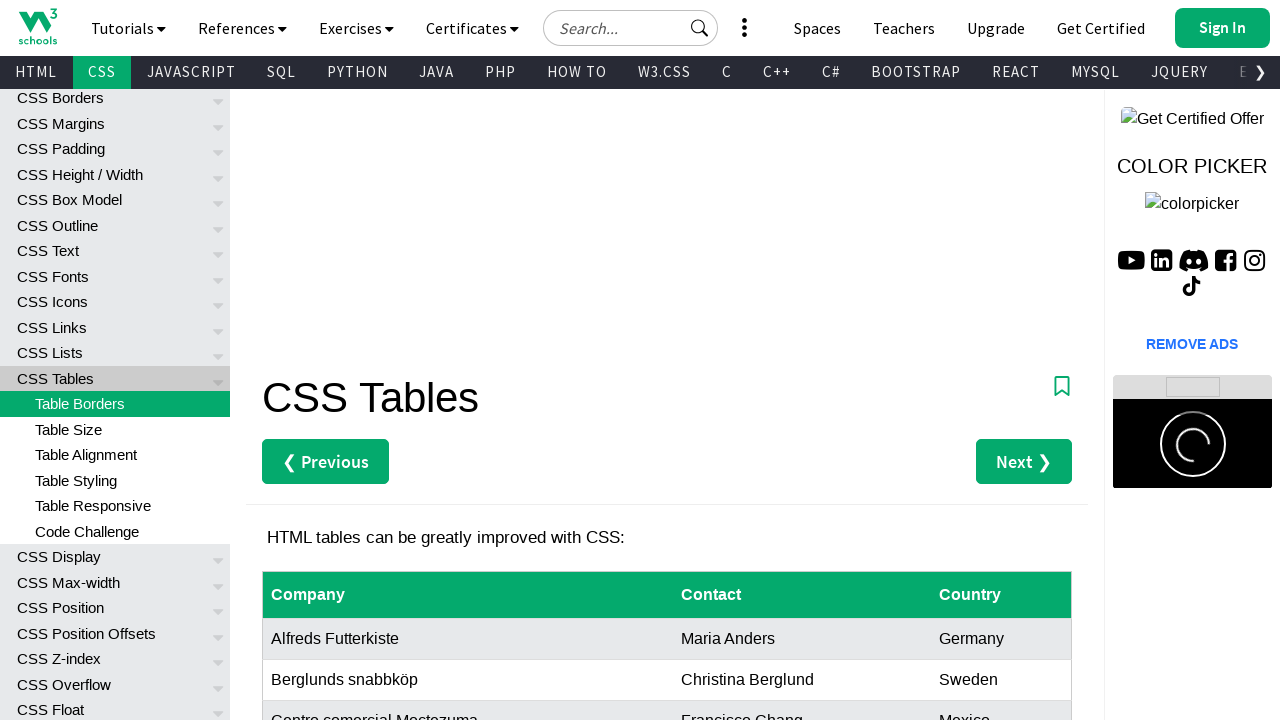

First table is ready
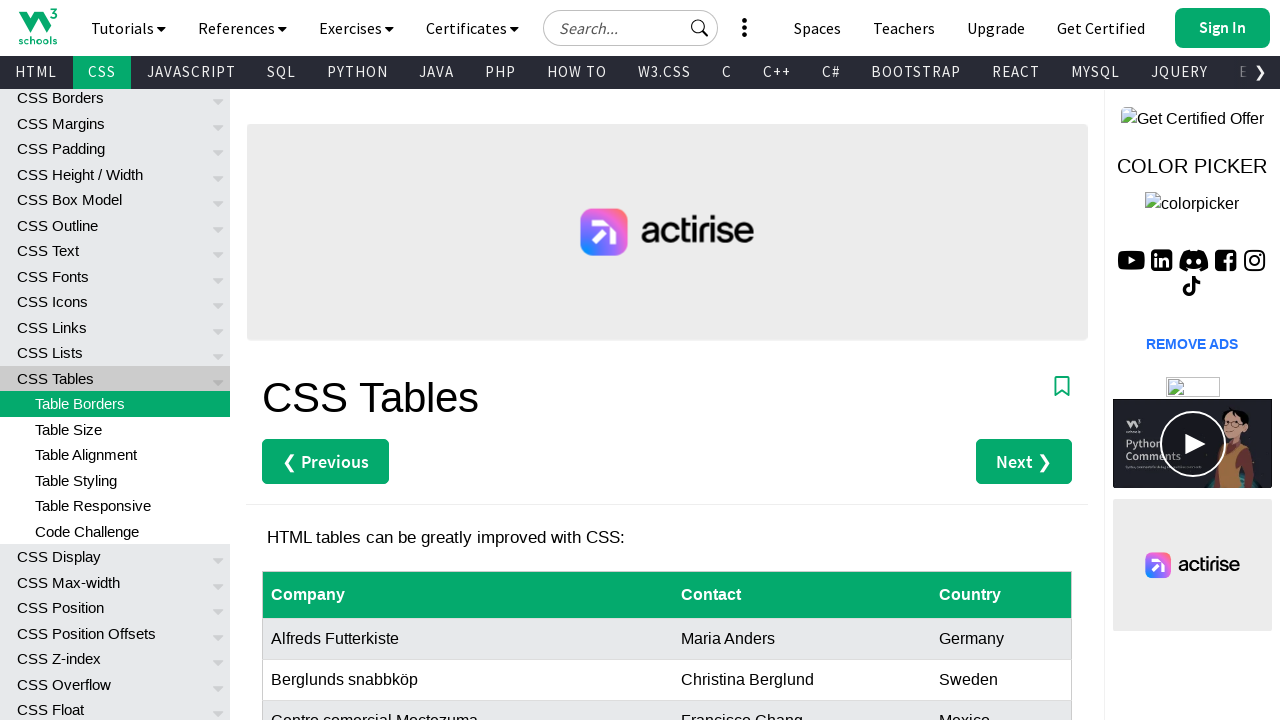

Located specific table cell in 7th row, 3rd column
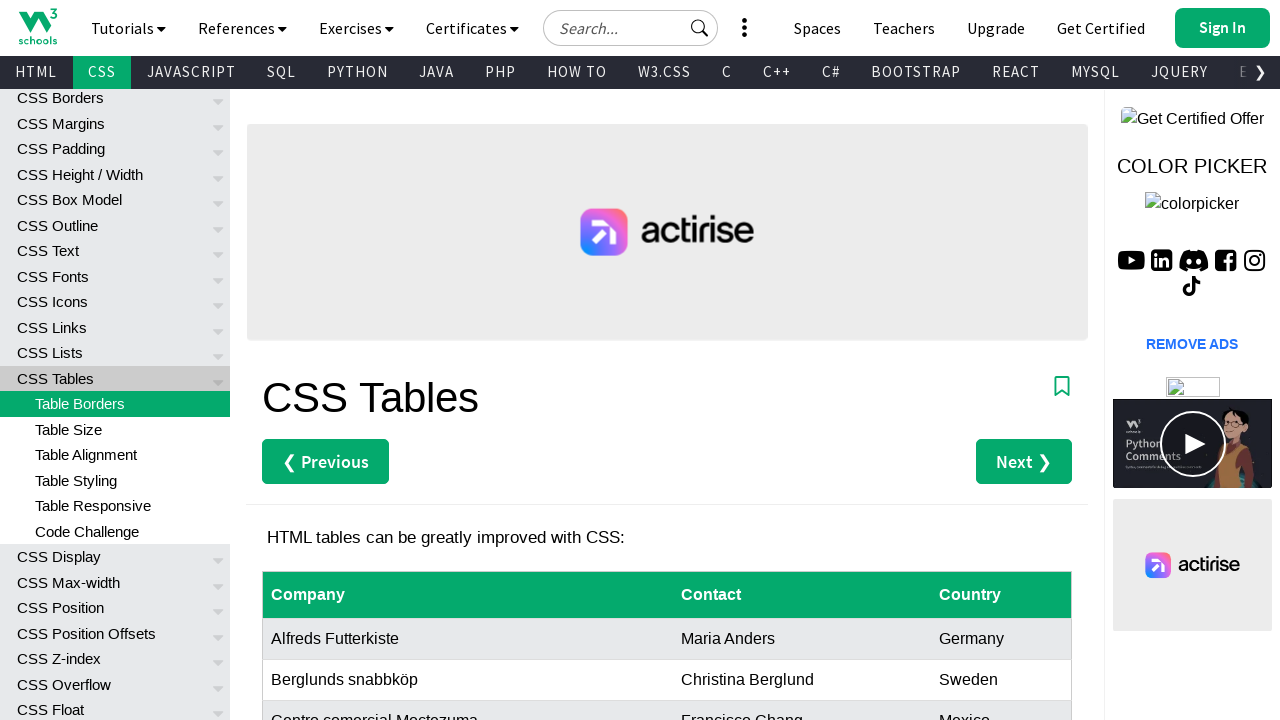

Table cell in 7th row, 3rd column is ready
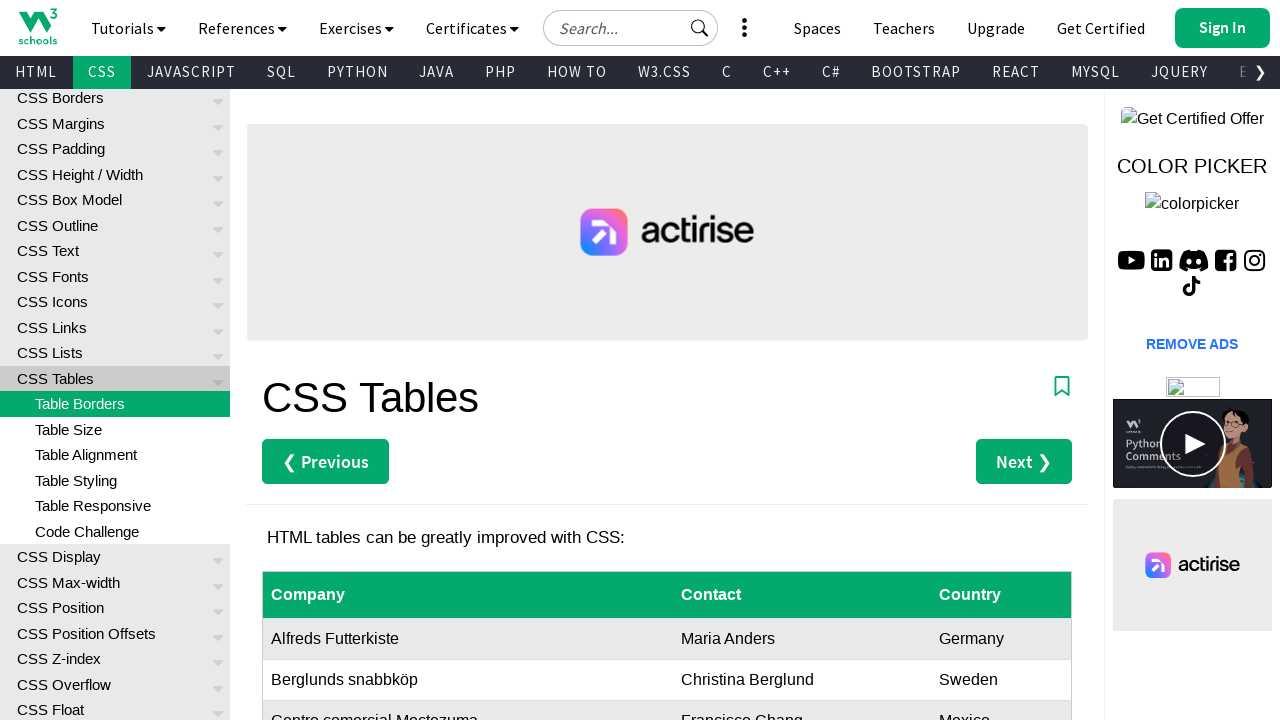

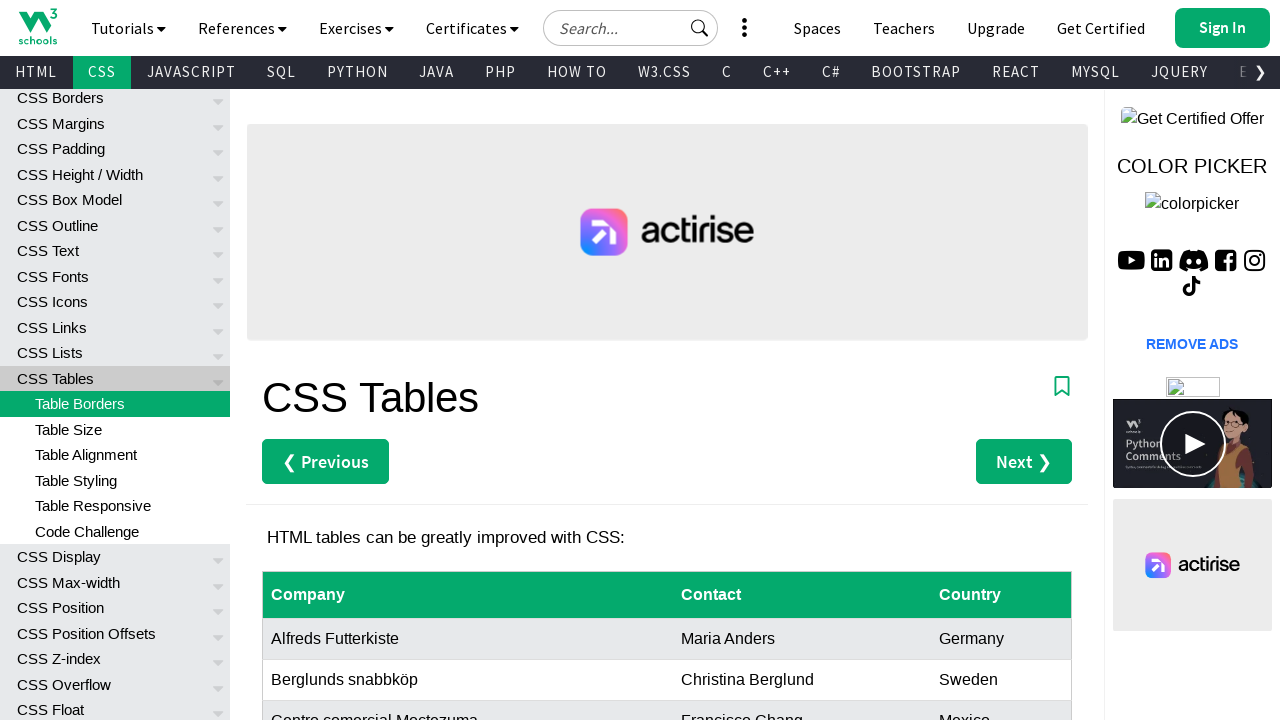